Tests selecting a title from the 'Select One' dropdown by choosing "Mr."

Starting URL: https://demoqa.com/select-menu

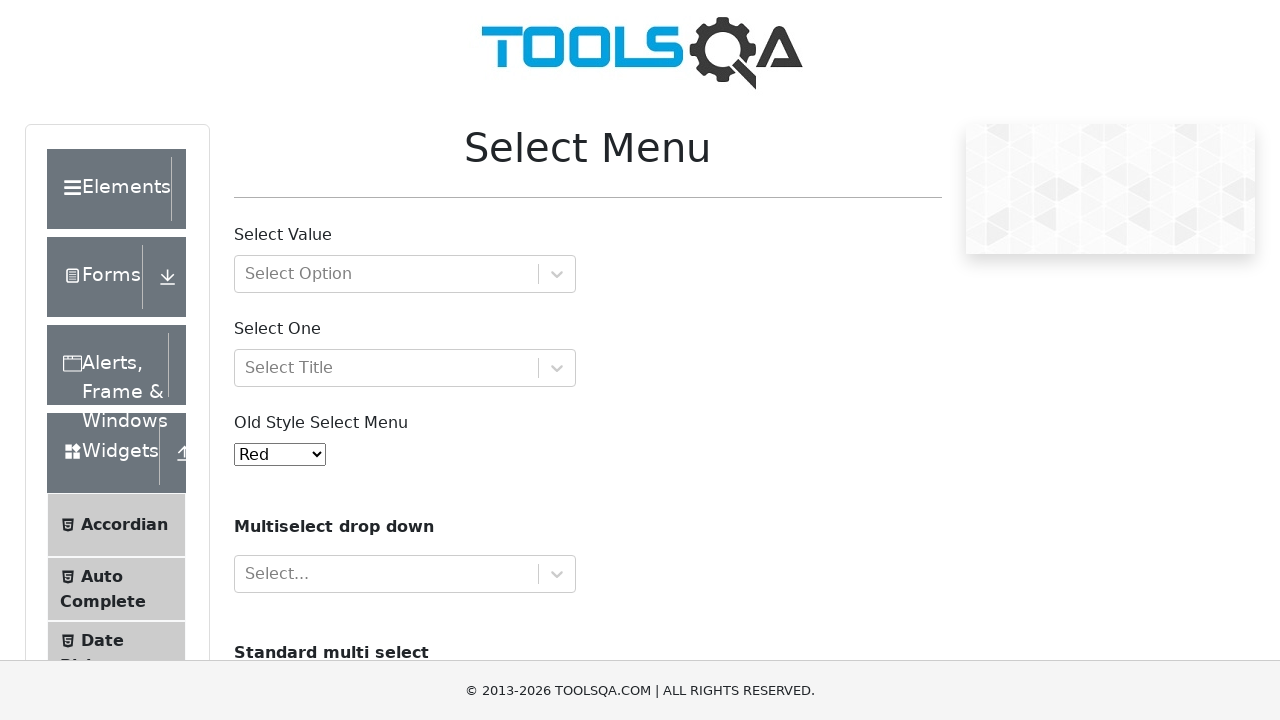

Navigated to Select Menu demo page
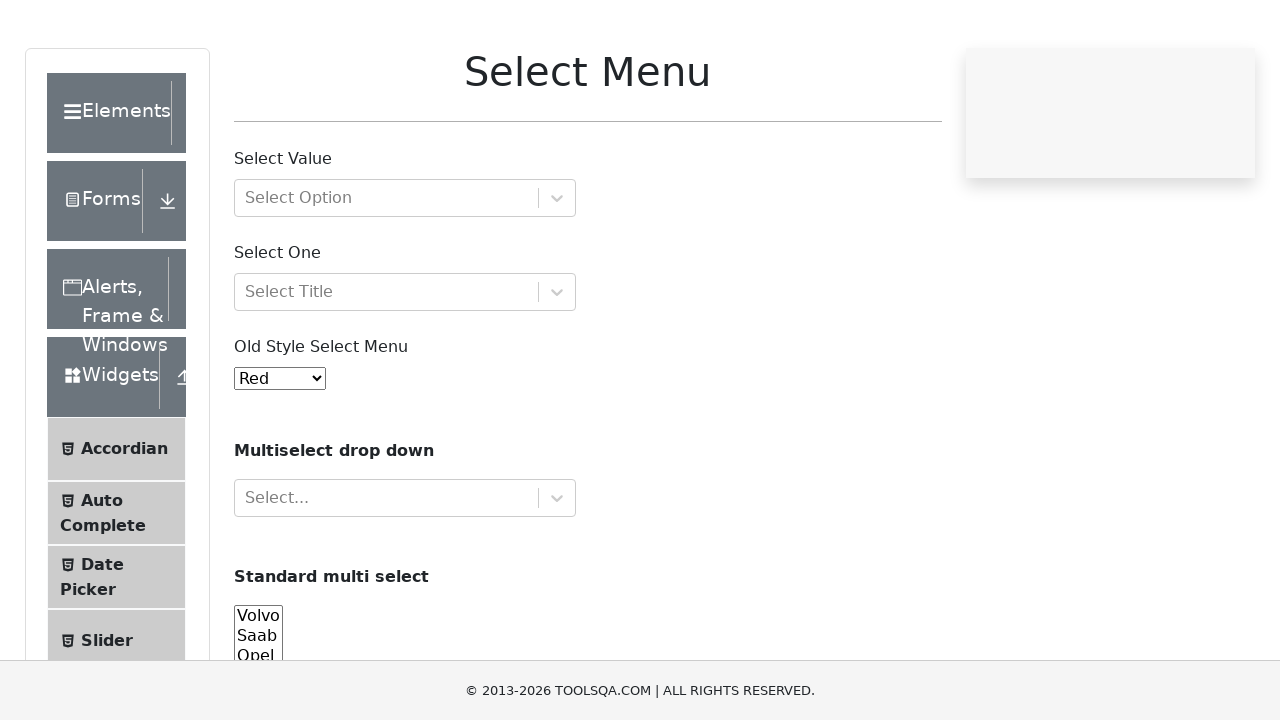

Clicked on the 'Select One' dropdown at (405, 368) on #selectOne
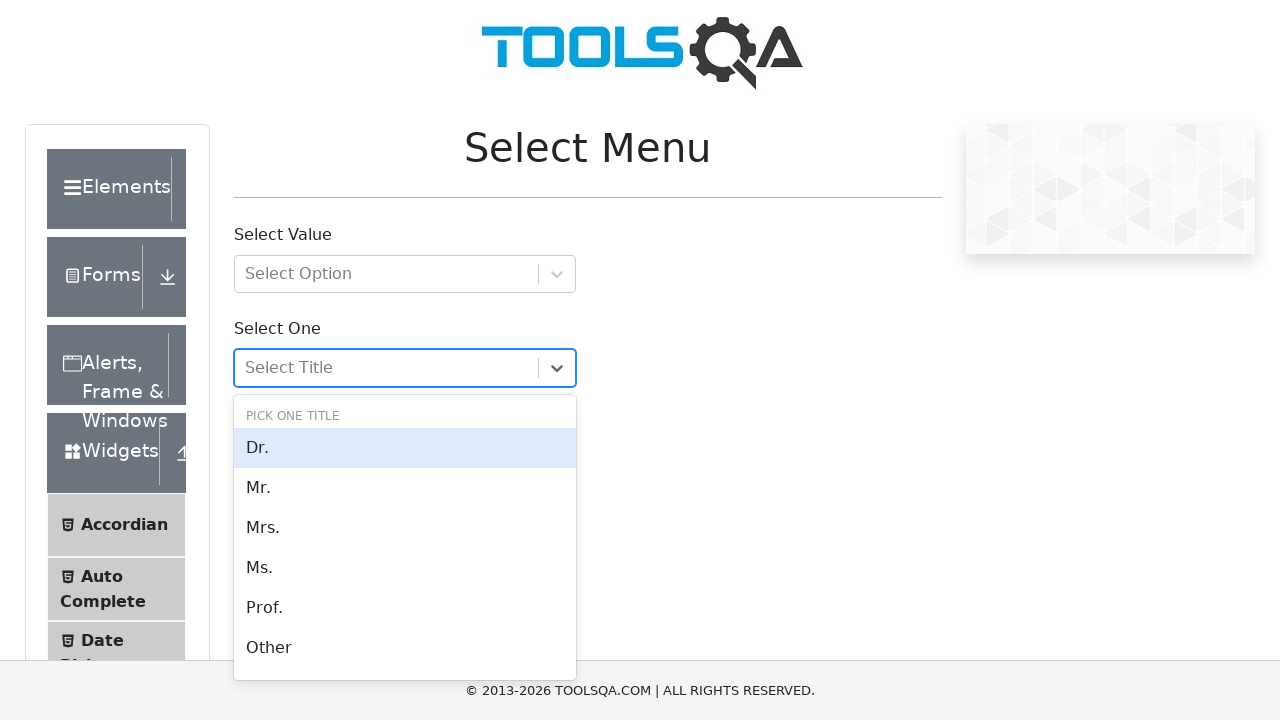

Selected 'Mr.' from the dropdown menu at (405, 488) on text=Mr.
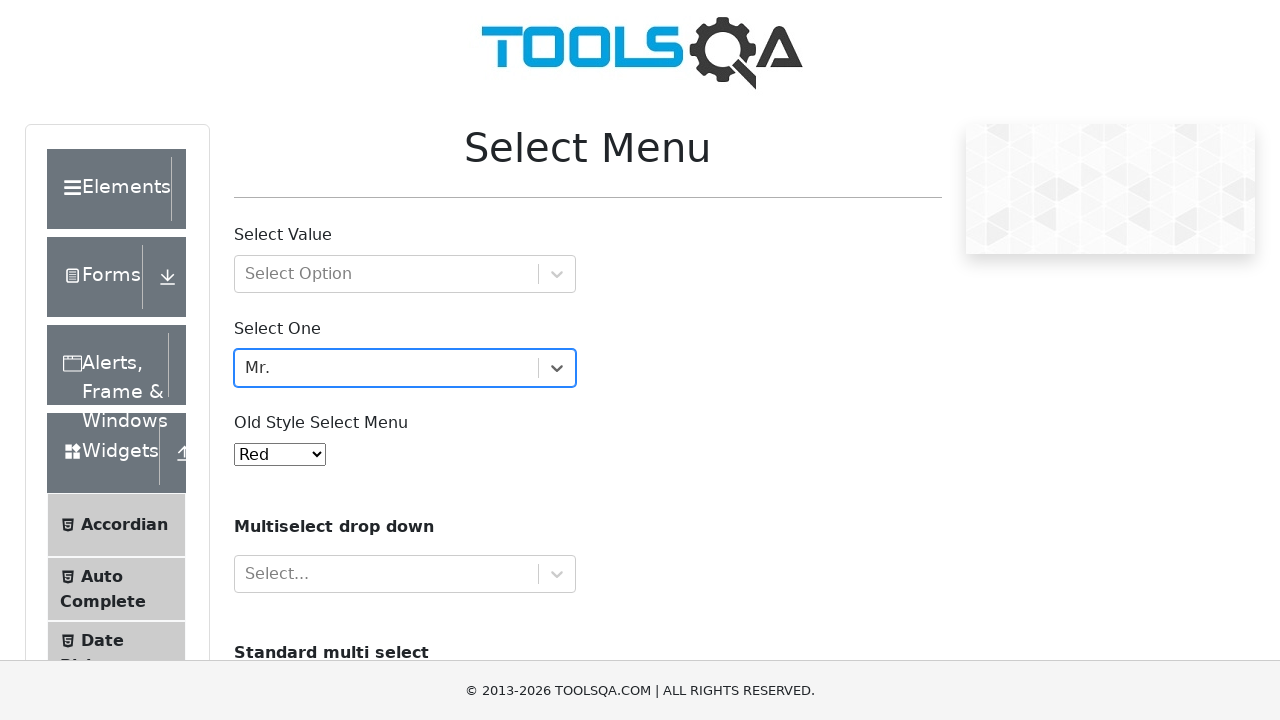

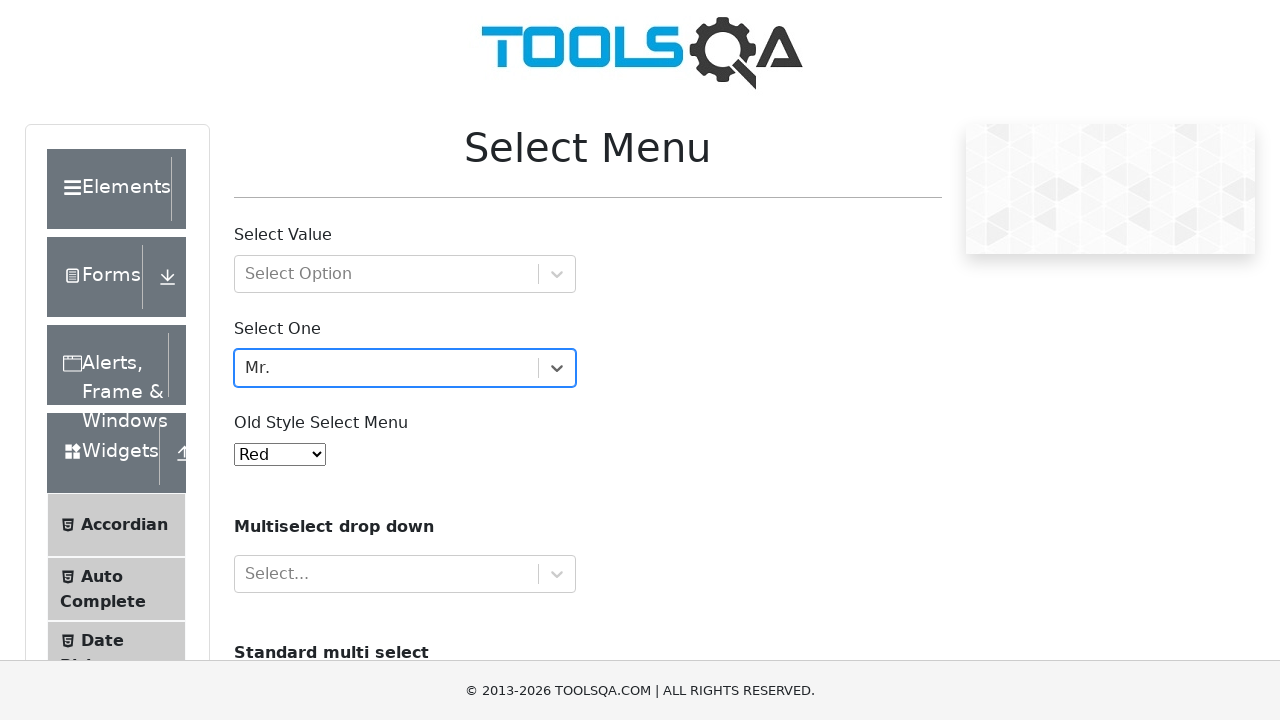